Tests entering text into a textbox field that appears after a delay on a testing blog page

Starting URL: http://only-testing-blog.blogspot.com/2014/01/textbox.html

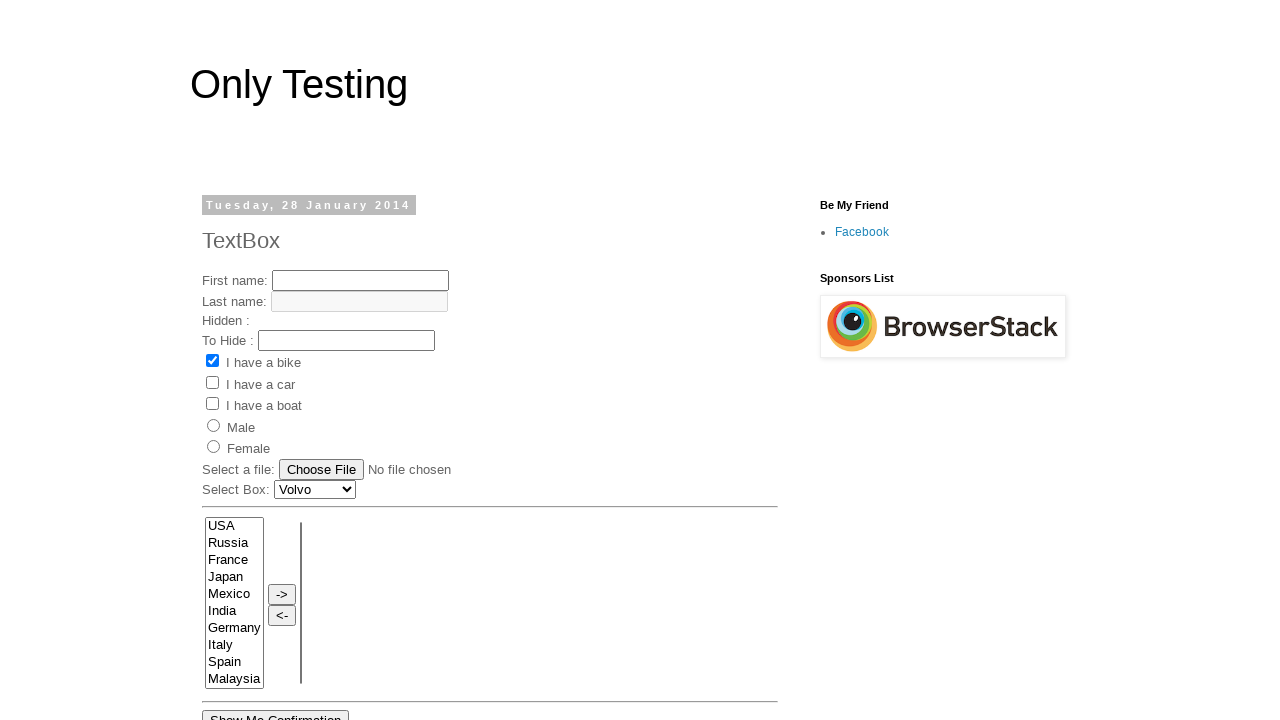

Waited for textbox field to become visible
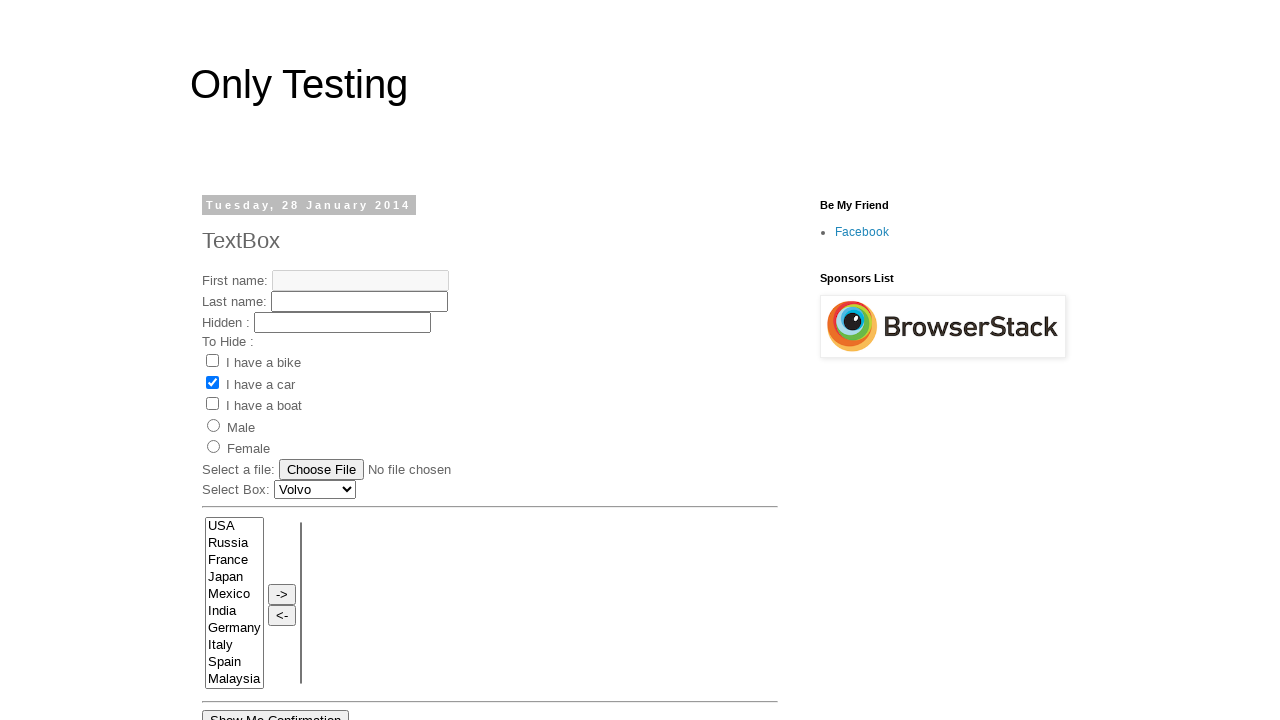

Entered 'enter details' into textbox field on #text3
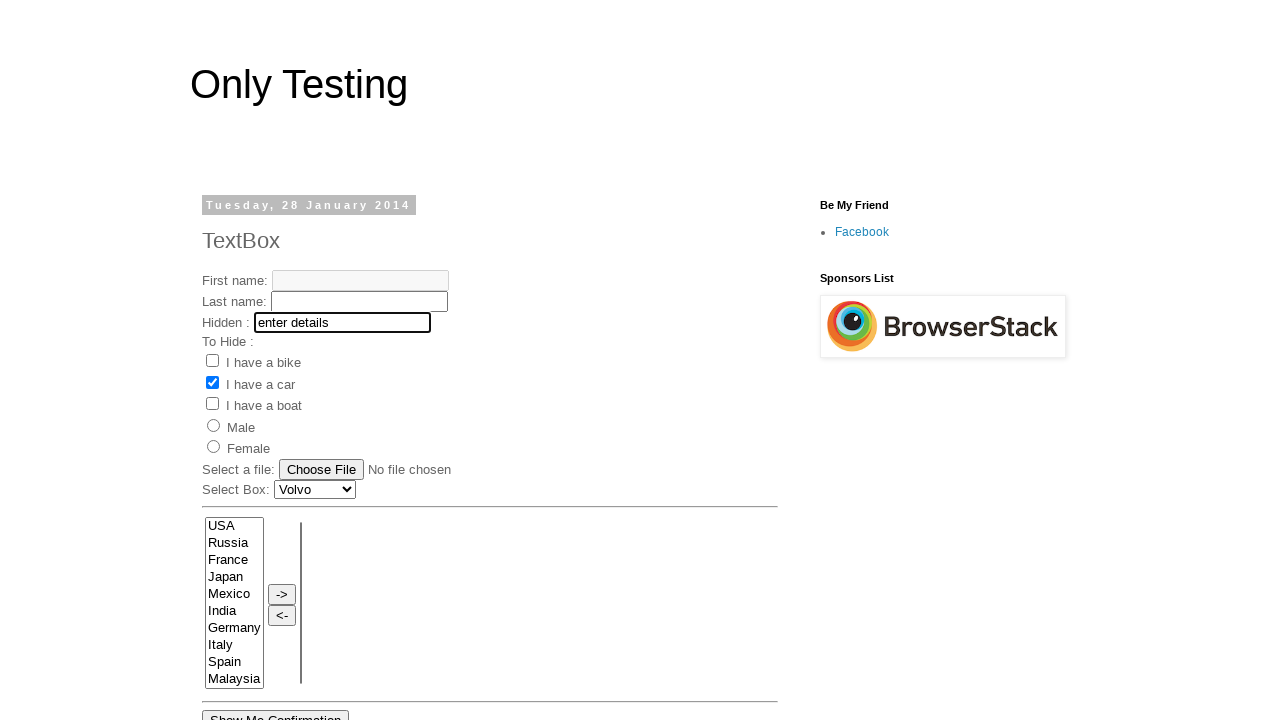

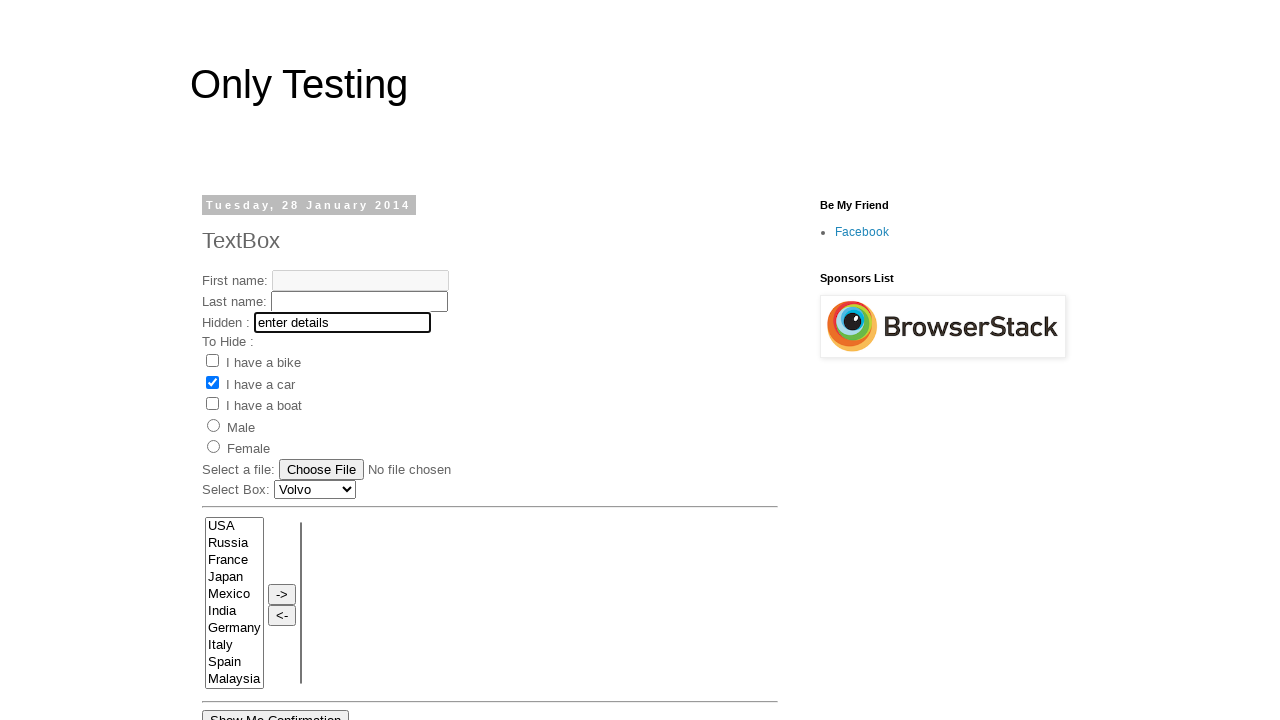